Tests using the Arrow Down key to decrement the value in a numeric input field

Starting URL: http://the-internet.herokuapp.com/inputs

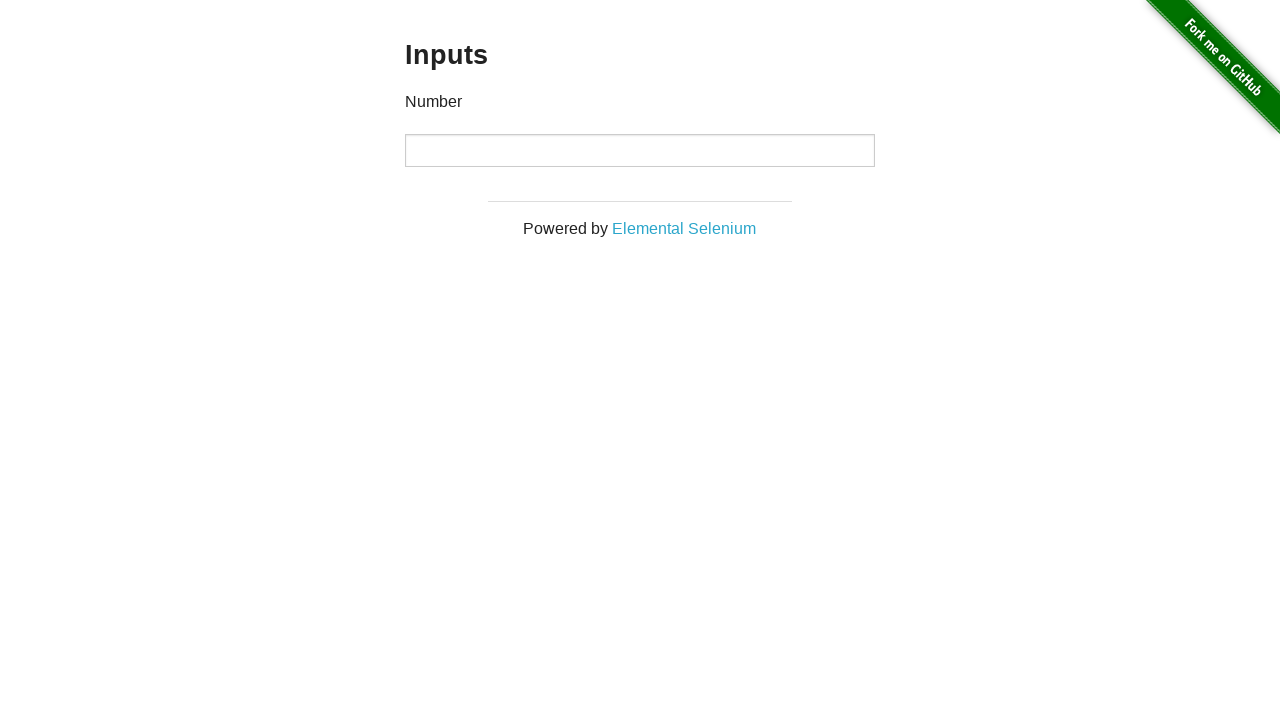

Clicked on the numeric input field to focus it at (640, 150) on input
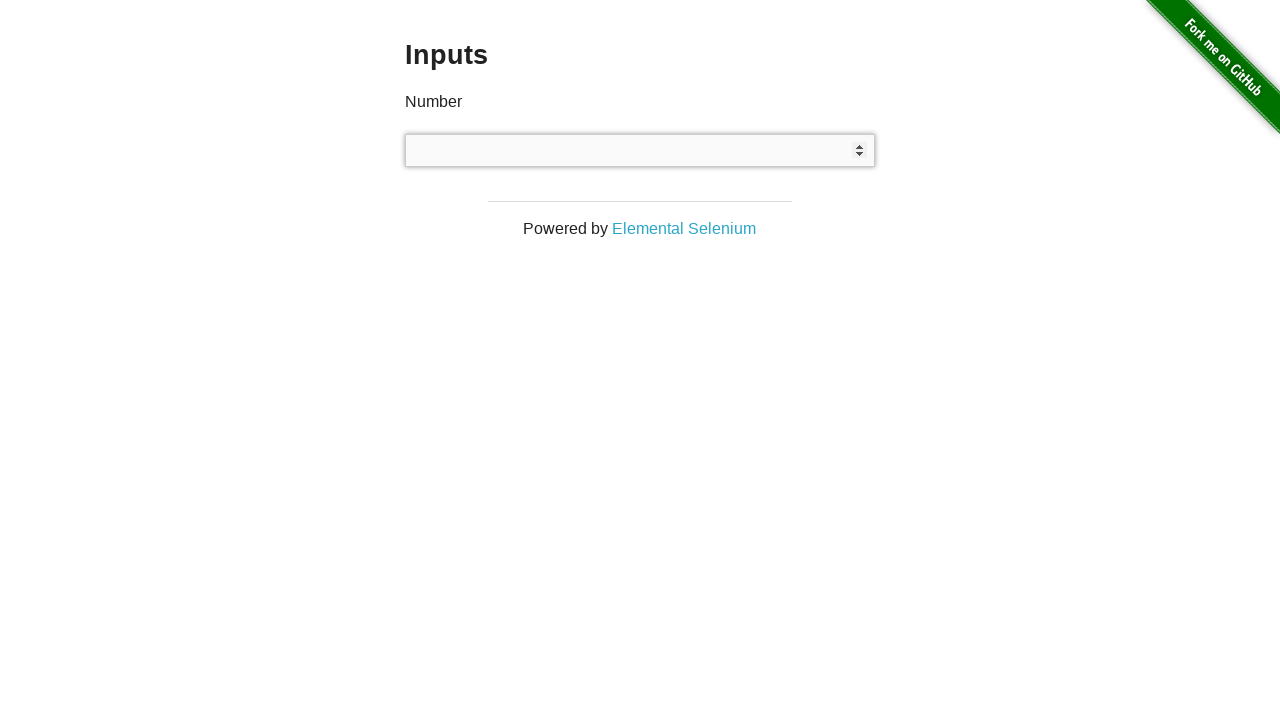

Pressed Arrow Down key to decrement the input value on input
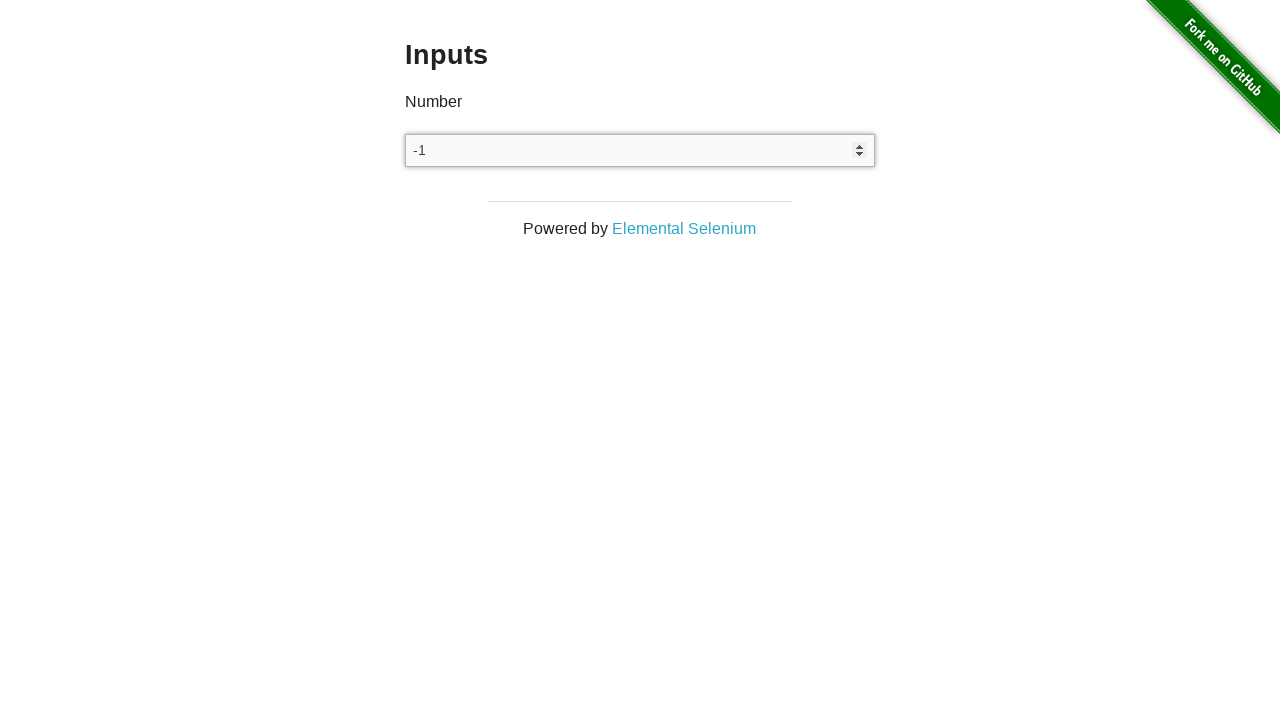

Verified that the input value was decremented to -1
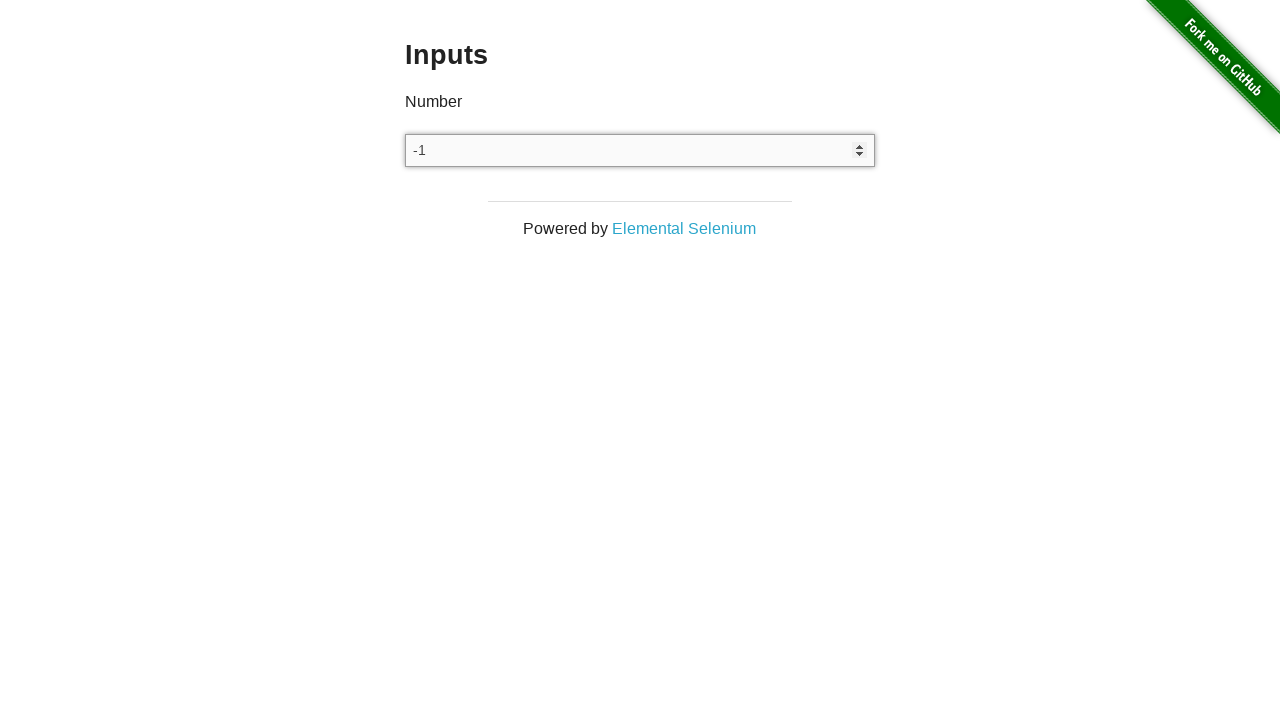

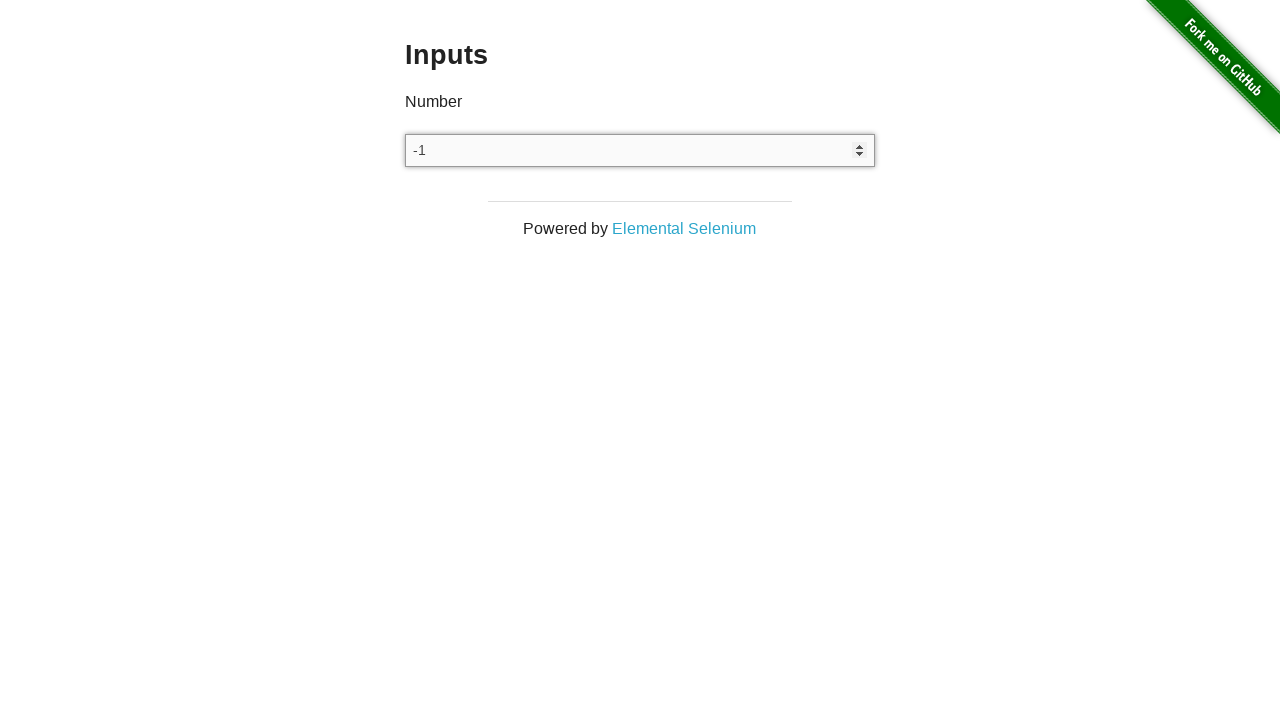